Tests checkbox interaction on W3Schools tryit page by switching to the result iframe and clicking on a checkbox if it's not already selected

Starting URL: https://www.w3schools.com/tags/tryit.asp?filename=tryhtml5_input_type_checkbox

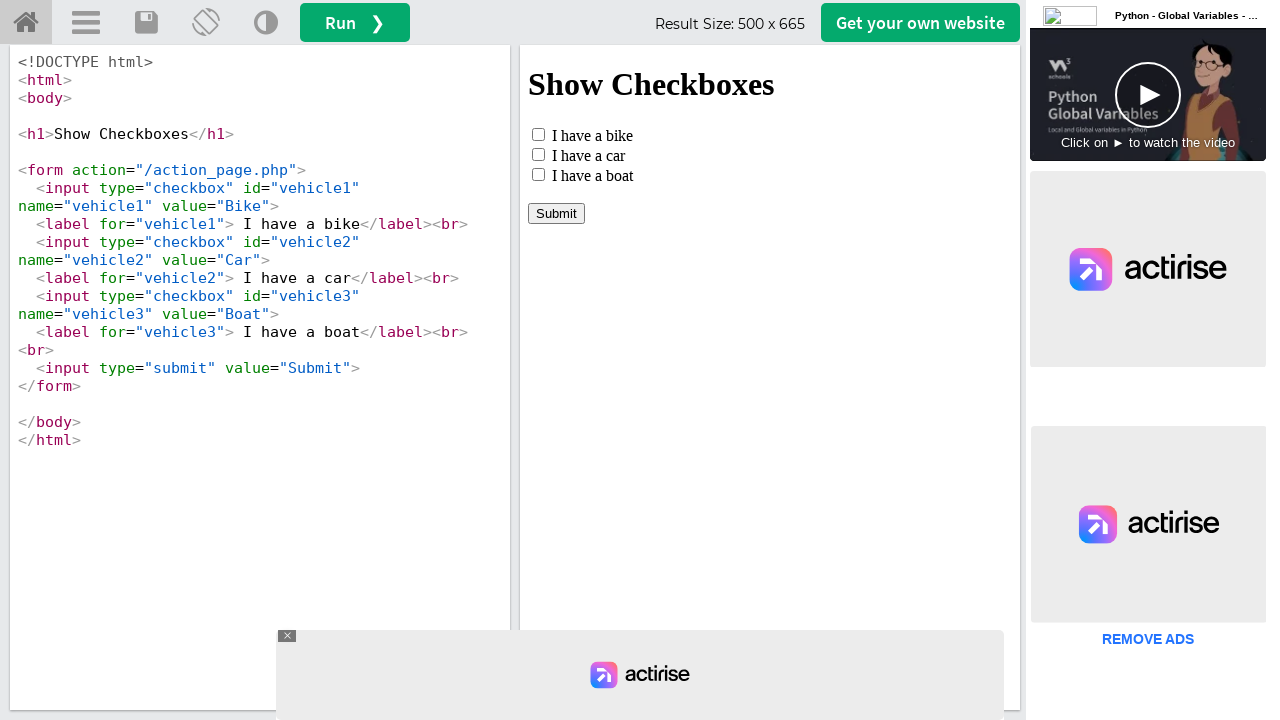

Located the result iframe (#iframeResult)
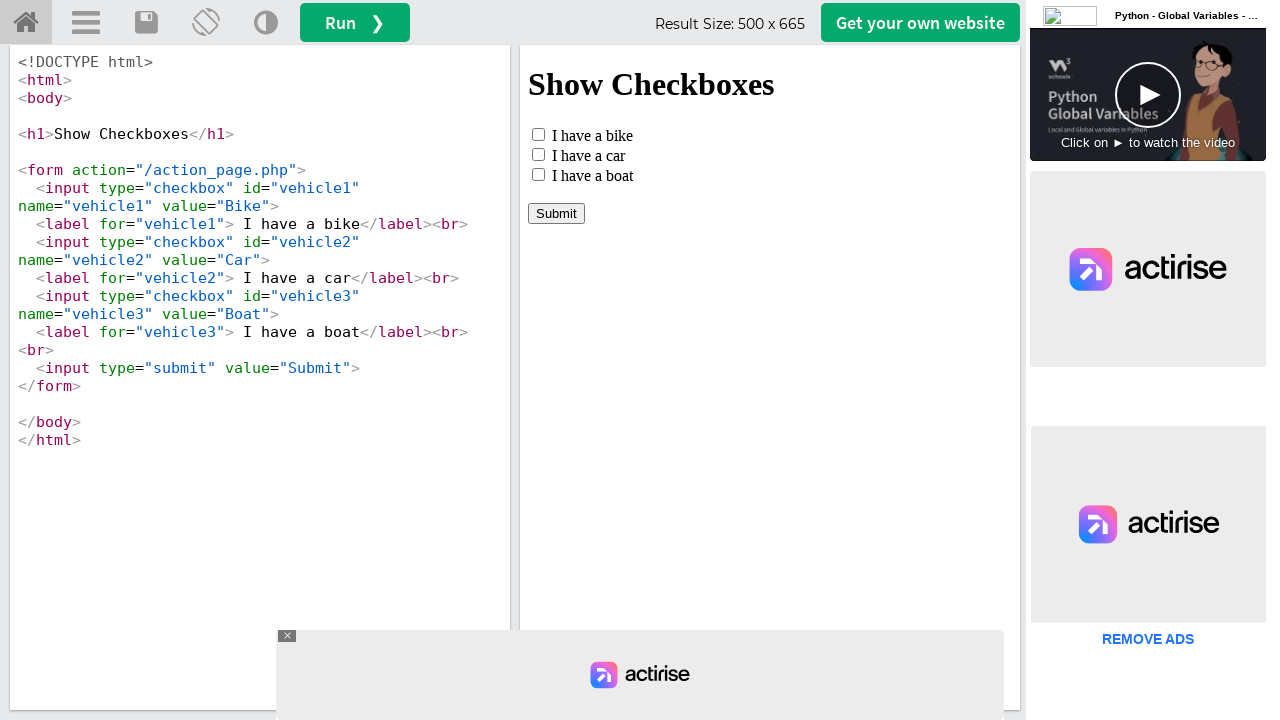

Located the checkbox element (#vehicle1) within the iframe
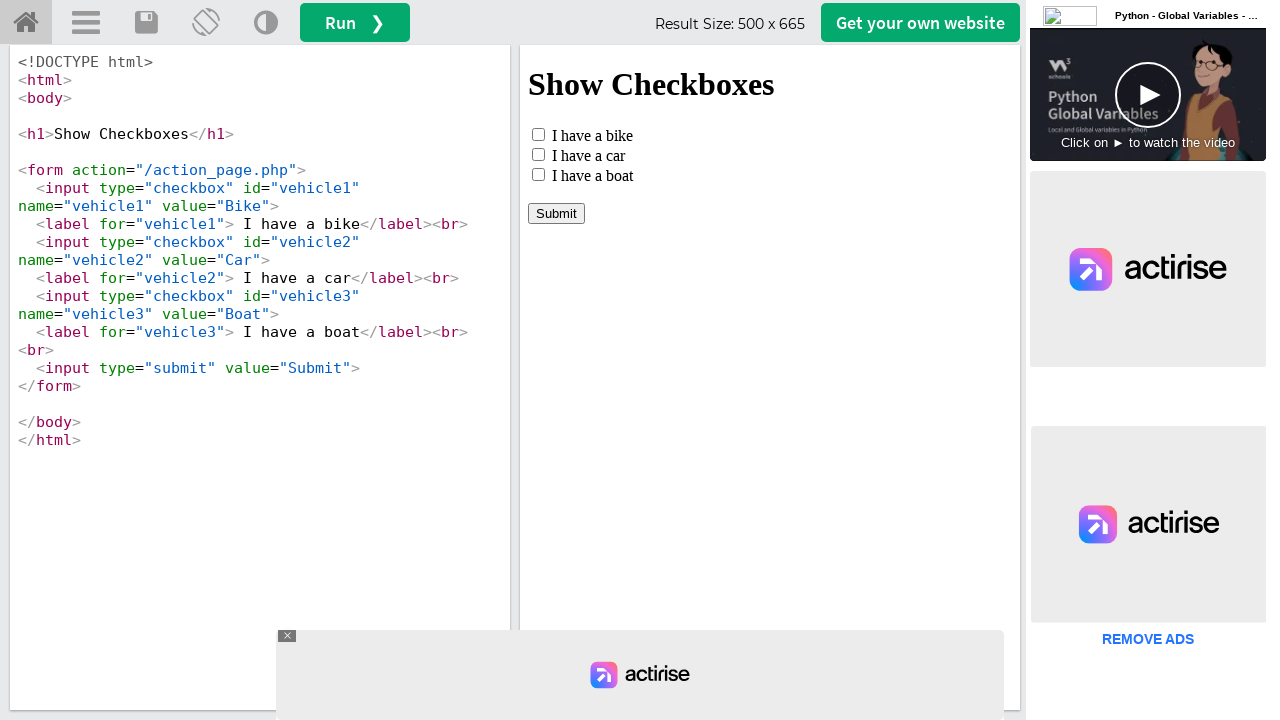

Checked checkbox state - it was not selected
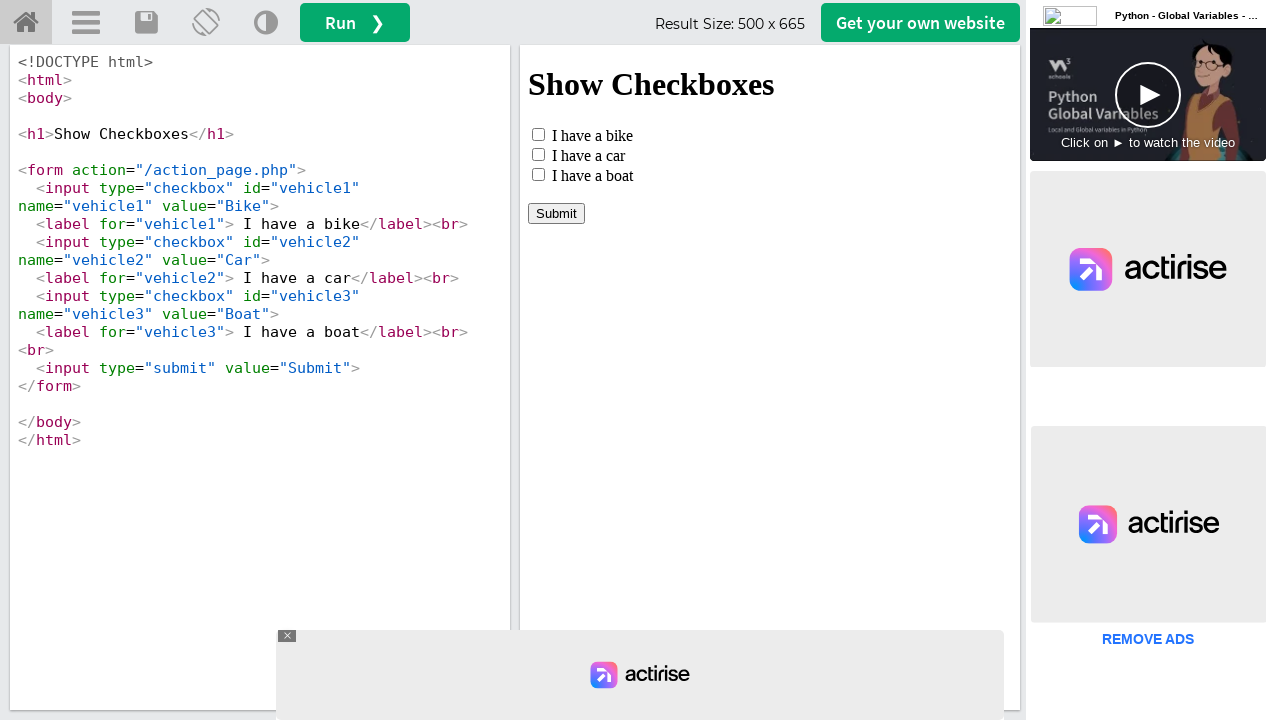

Clicked on the checkbox to select it at (538, 134) on #iframeResult >> internal:control=enter-frame >> #vehicle1
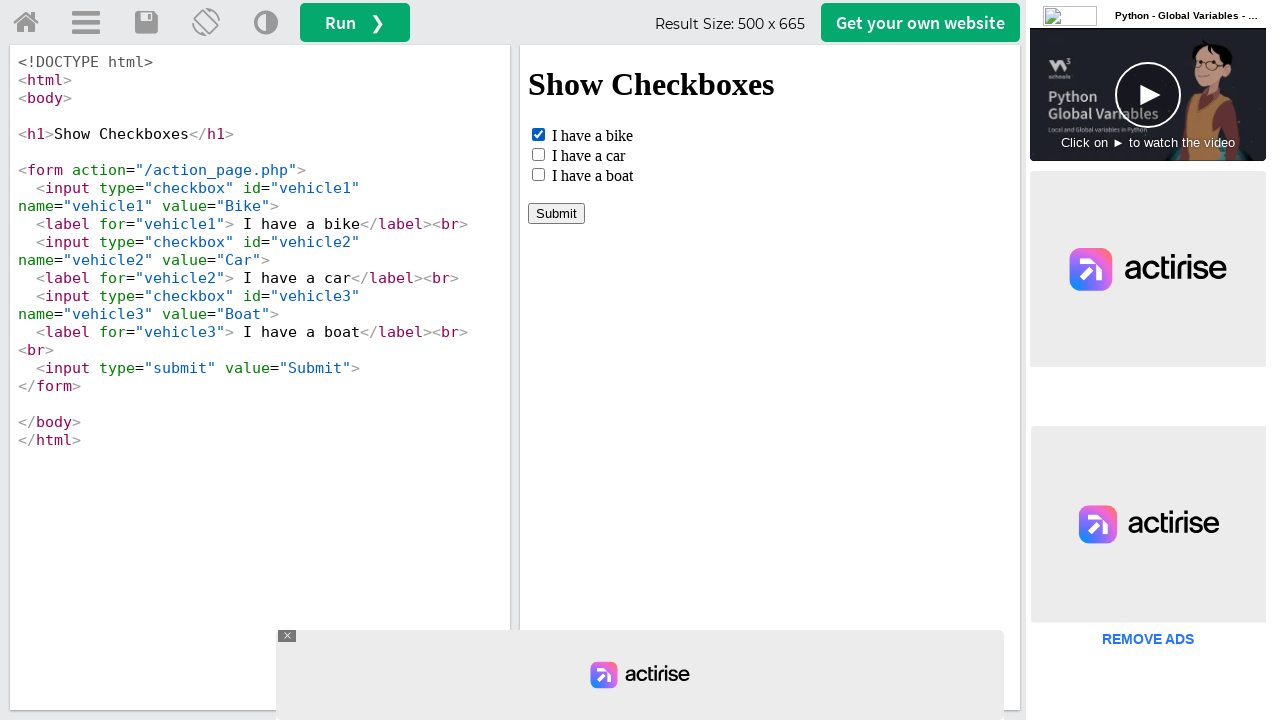

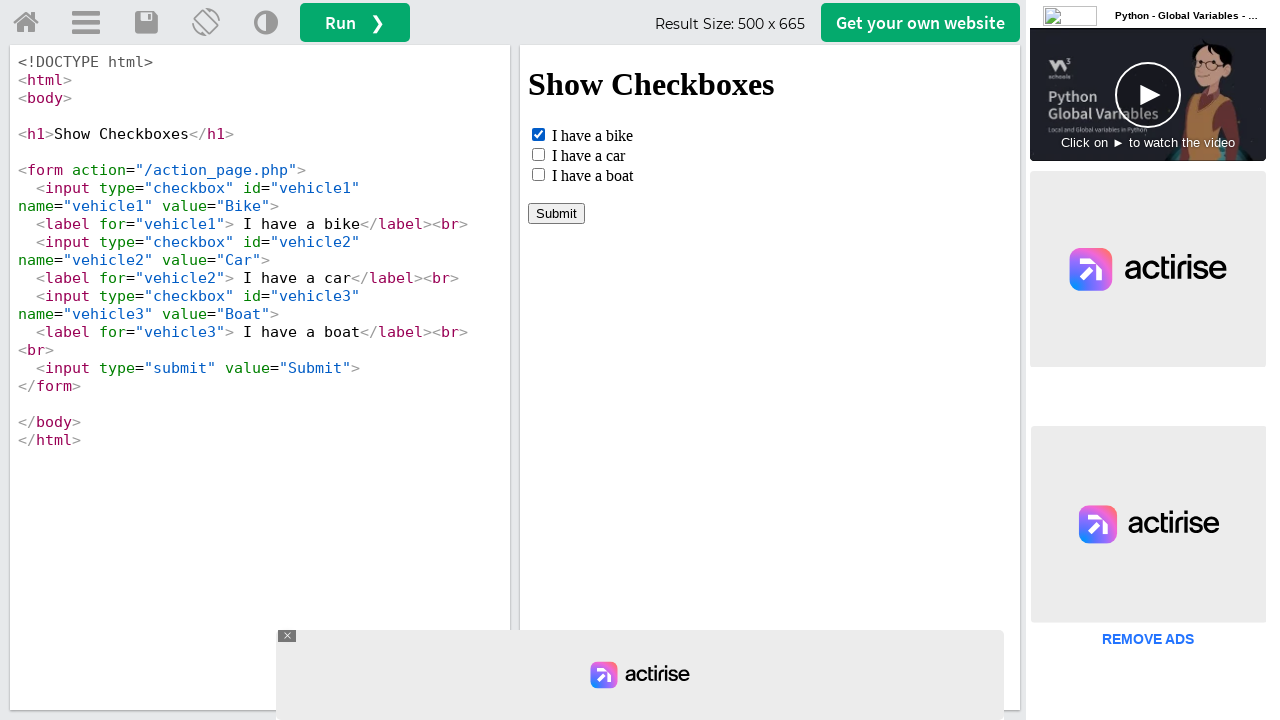